Tests JavaScript execution and element interaction within an iframe on W3Schools tryit editor, including highlighting an element with a red border and clicking it

Starting URL: https://www.w3schools.com/jsref/tryit.asp?filename=tryjsref_submit_get

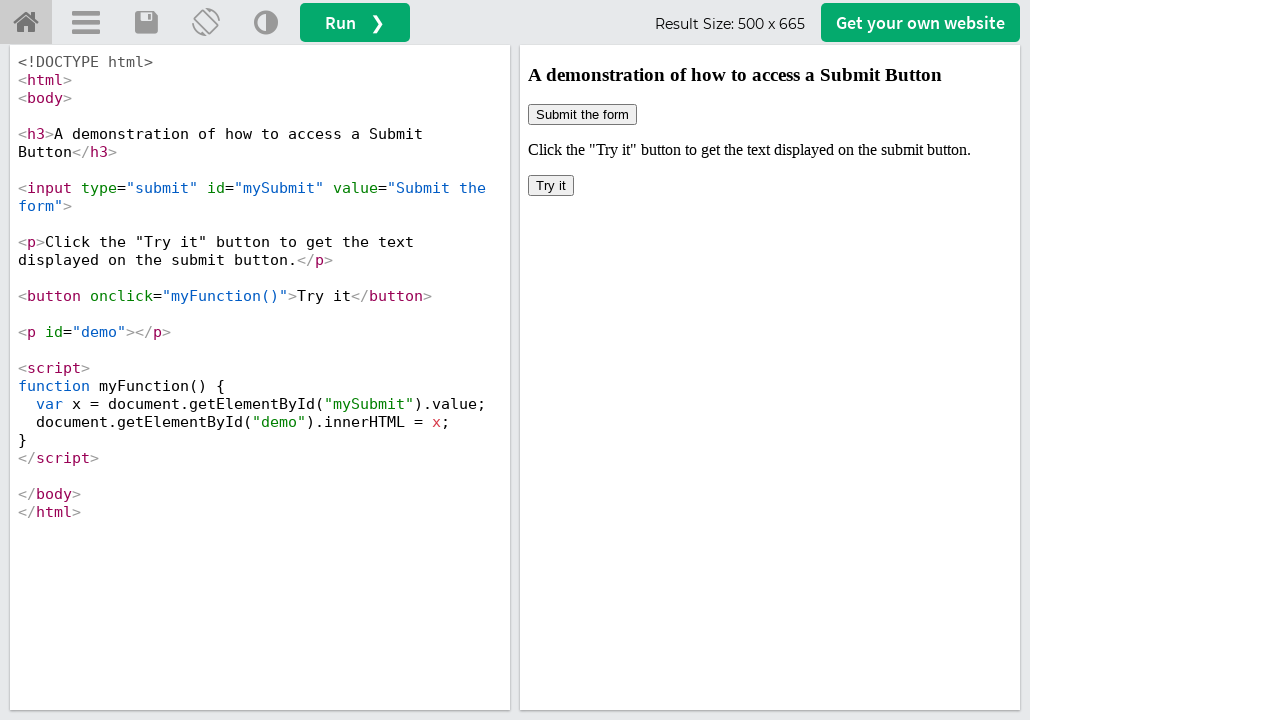

Located iframe with ID 'iframeResult' containing the demo
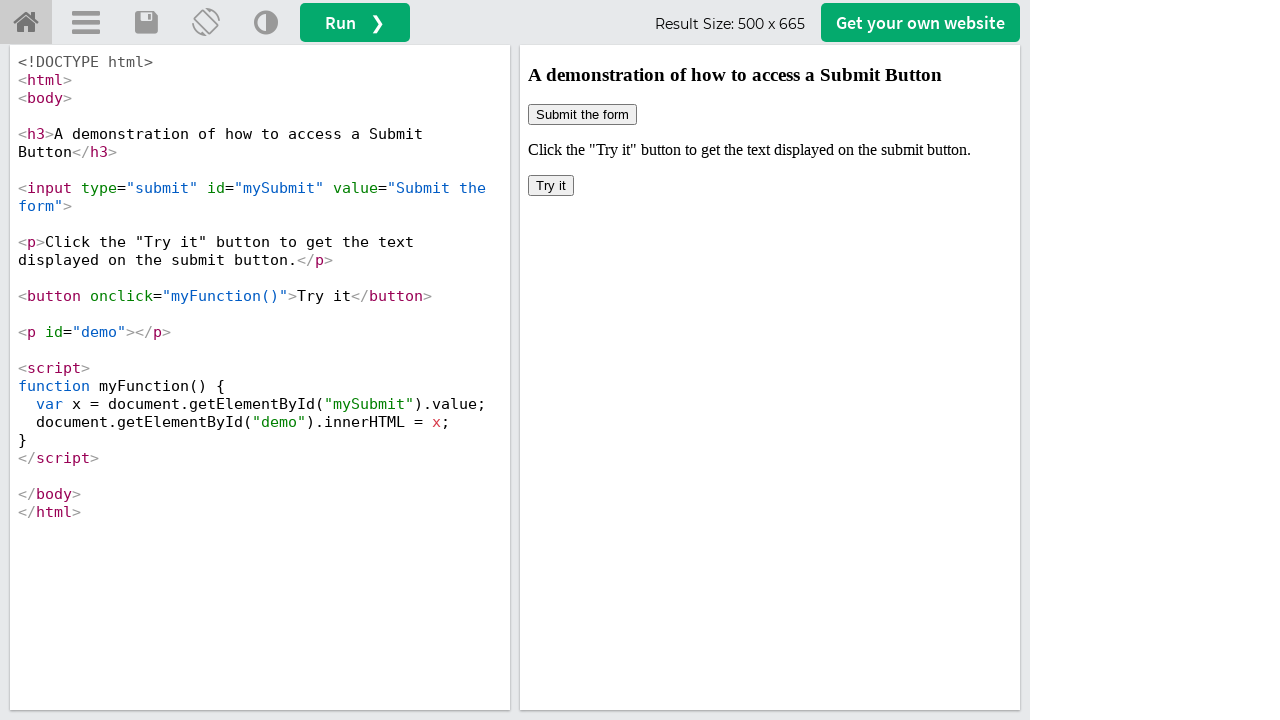

Located button element in iframe using XPath
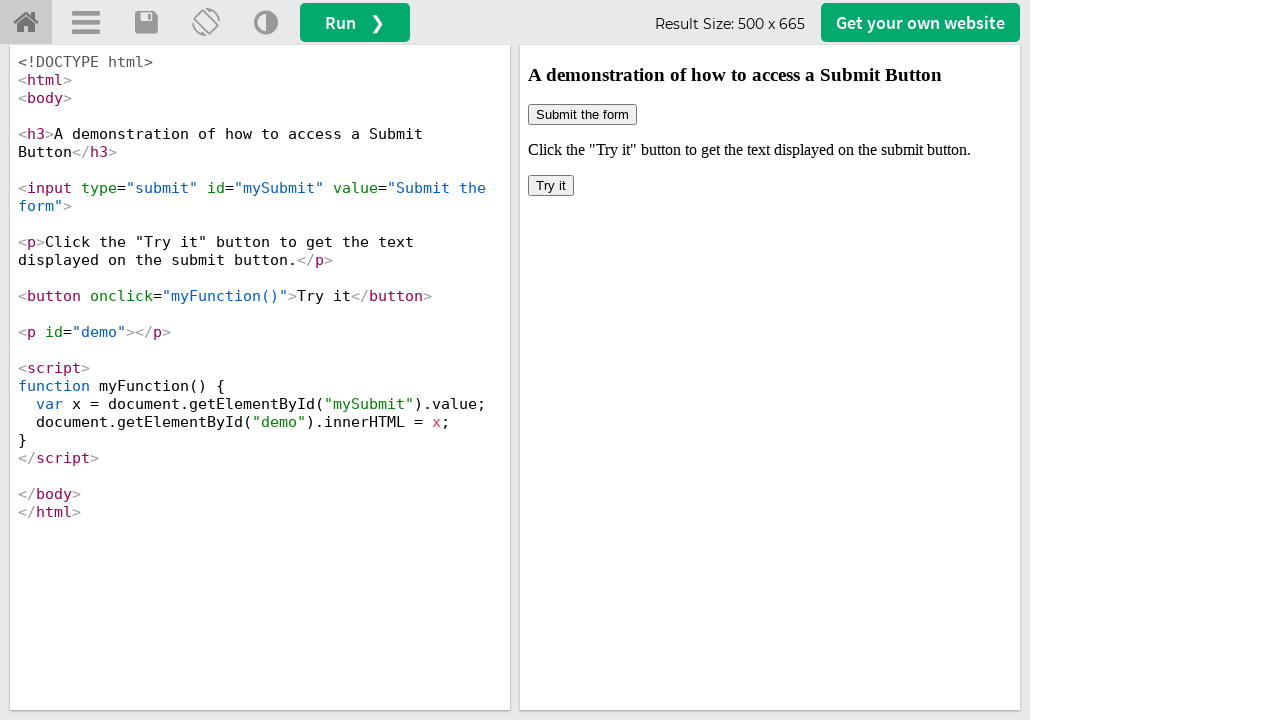

Applied red 3px border styling to button element
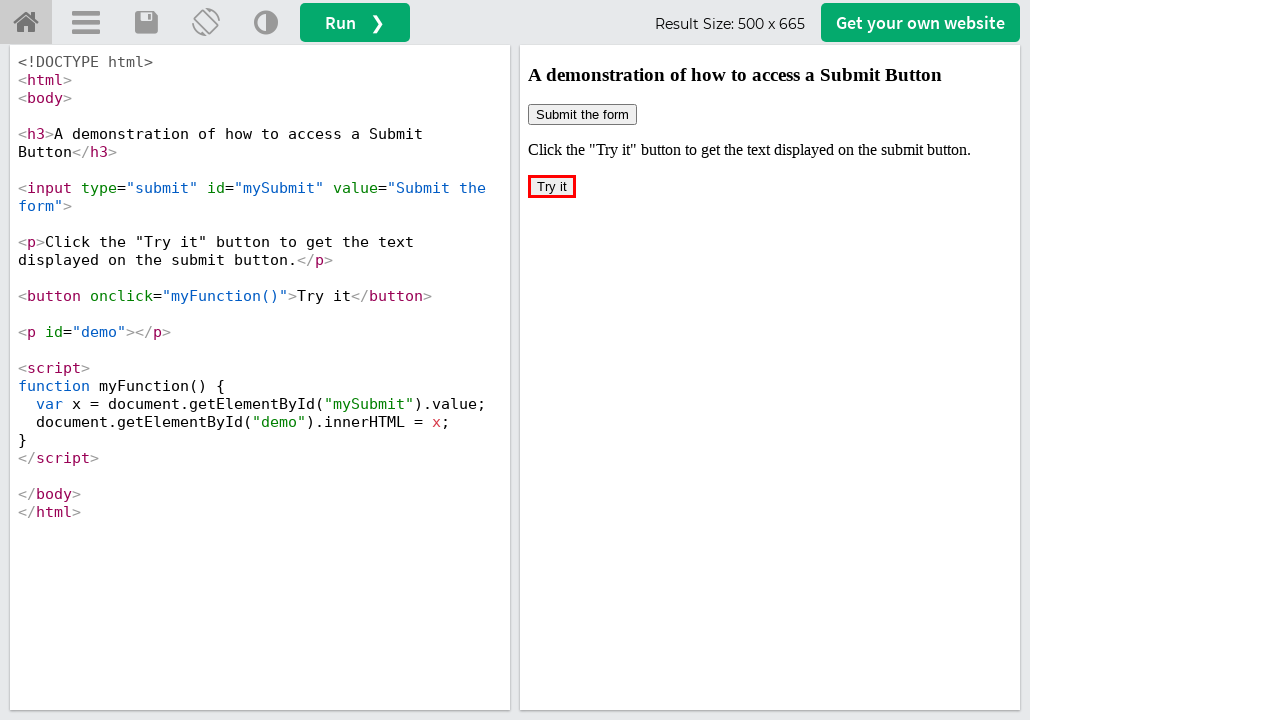

Clicked the button element using JavaScript execution
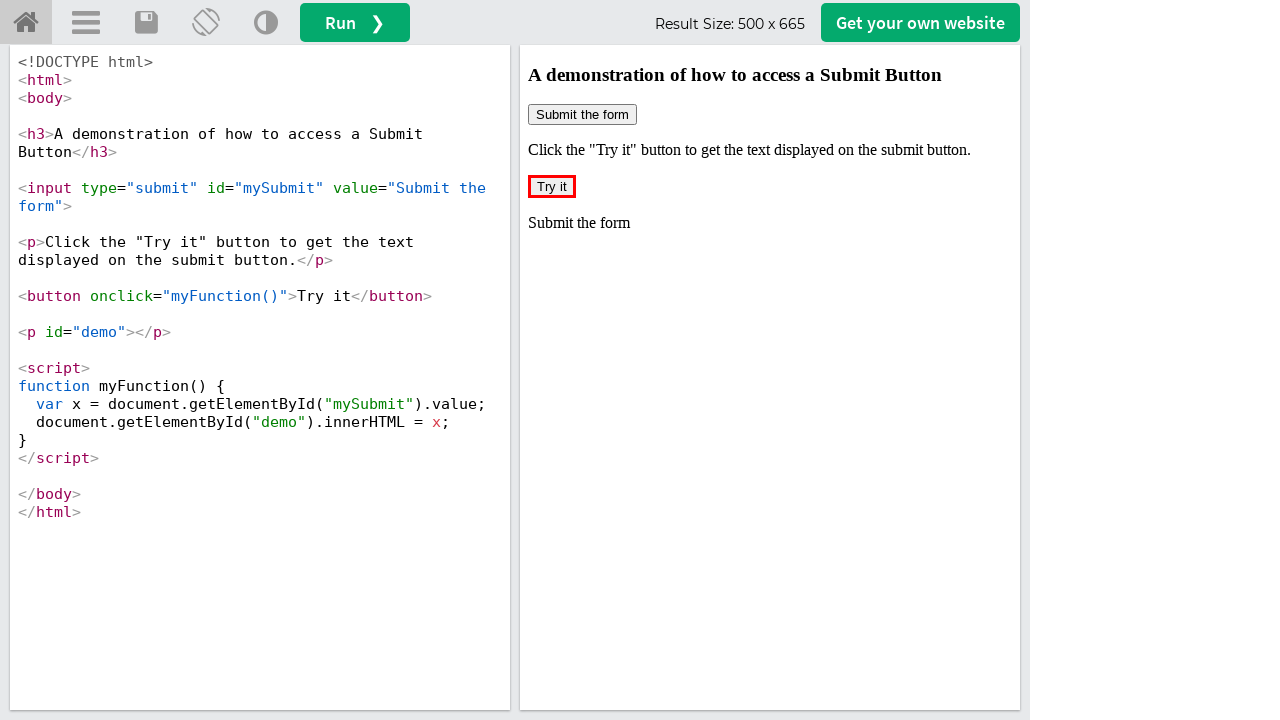

Captured final screenshot of the entire page after button click
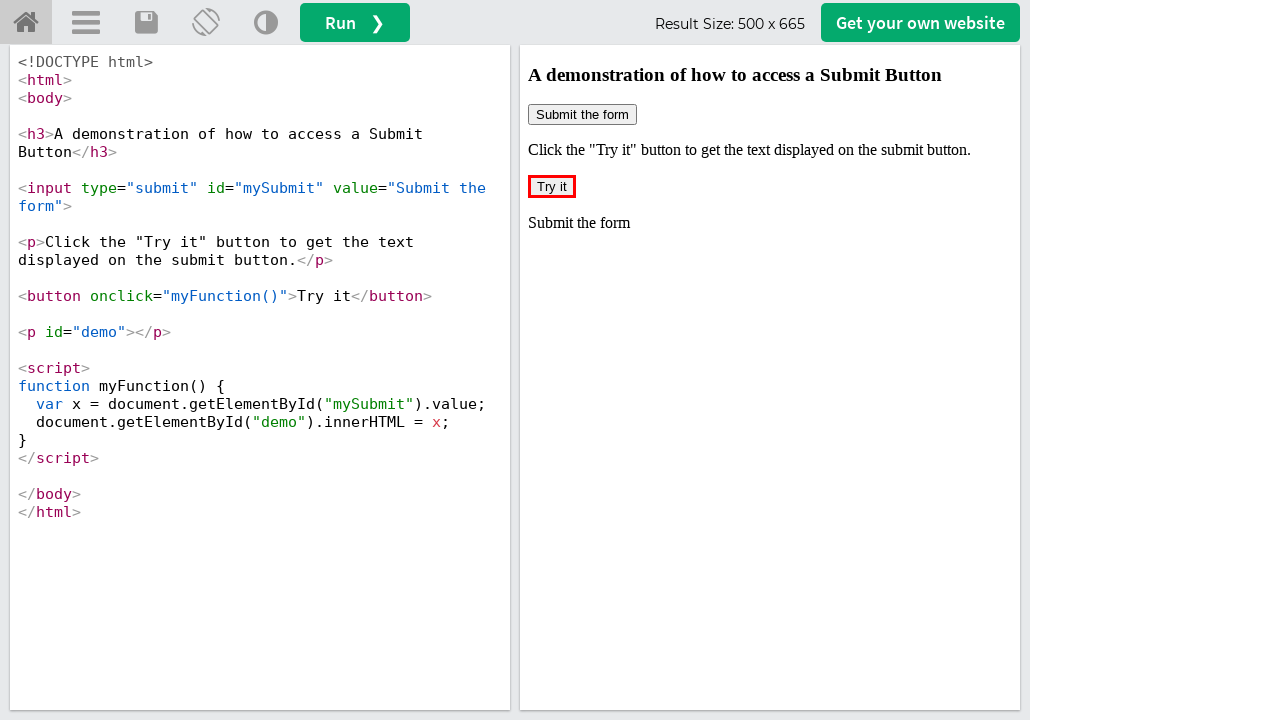

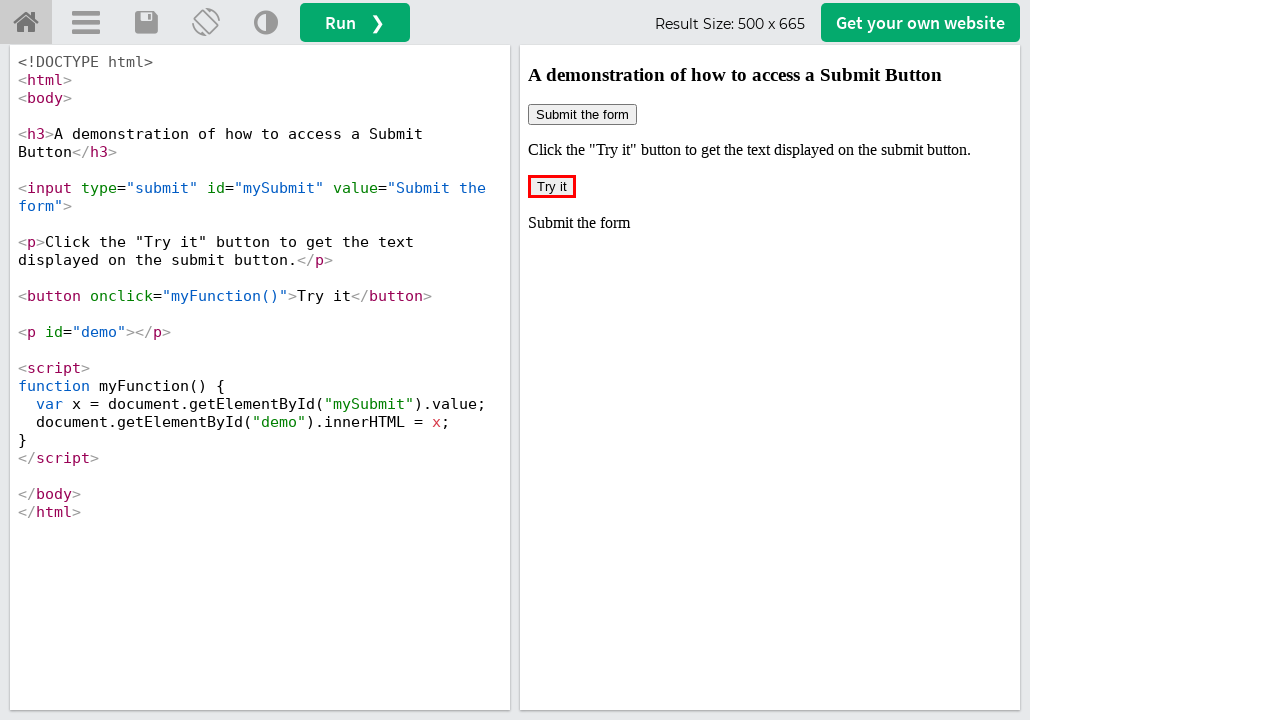